Navigates to Team page and verifies each creator name individually

Starting URL: http://www.99-bottles-of-beer.net/

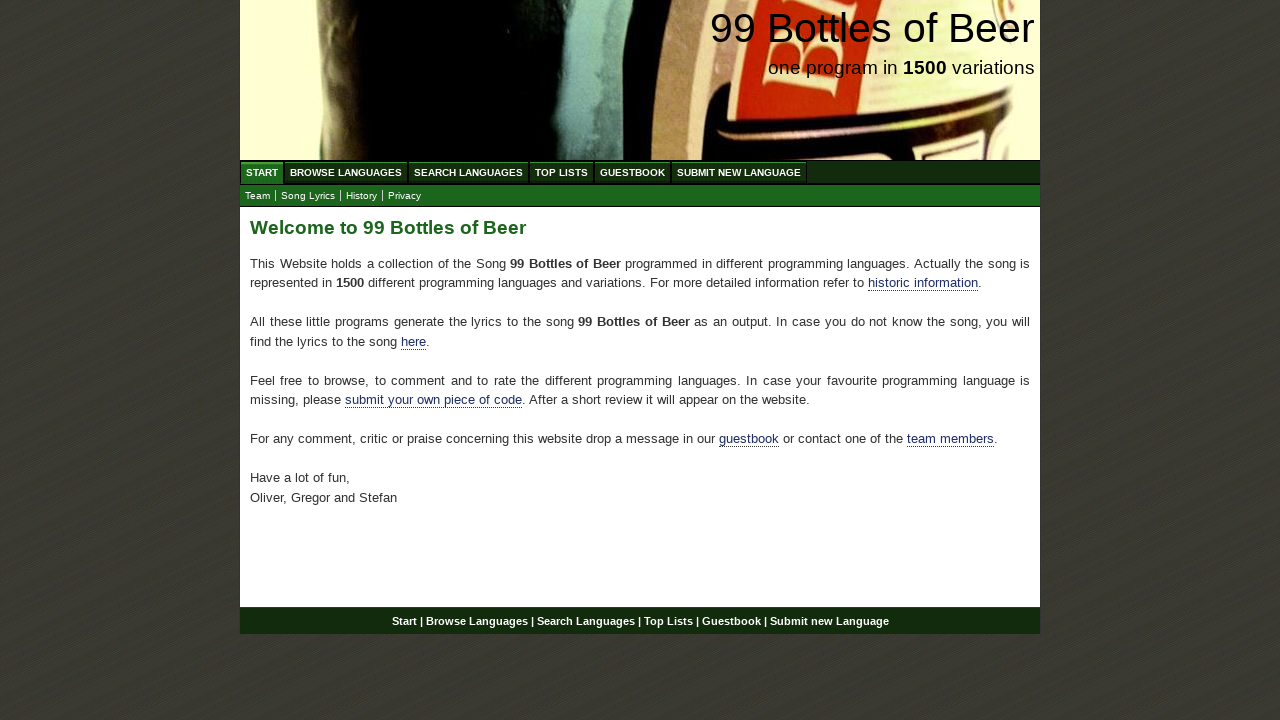

Clicked Team submenu link at (258, 196) on xpath=//a[@href='team.html']
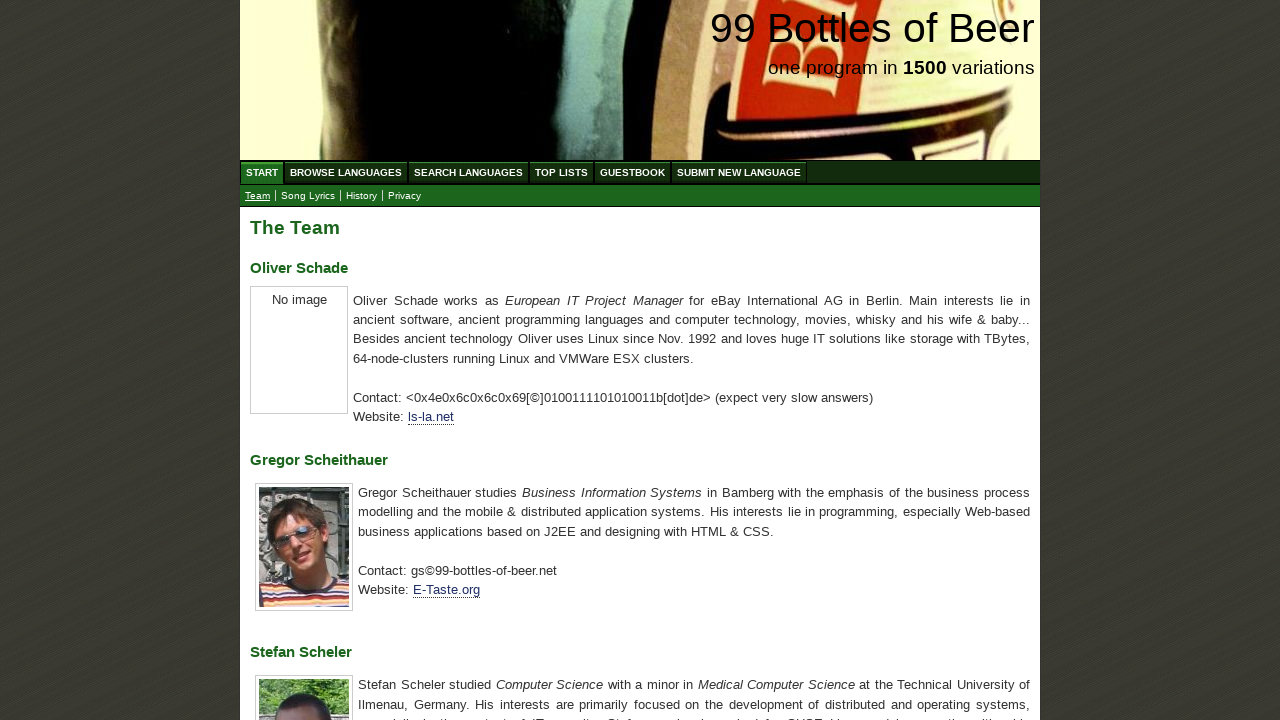

Located all h3 elements in main content area
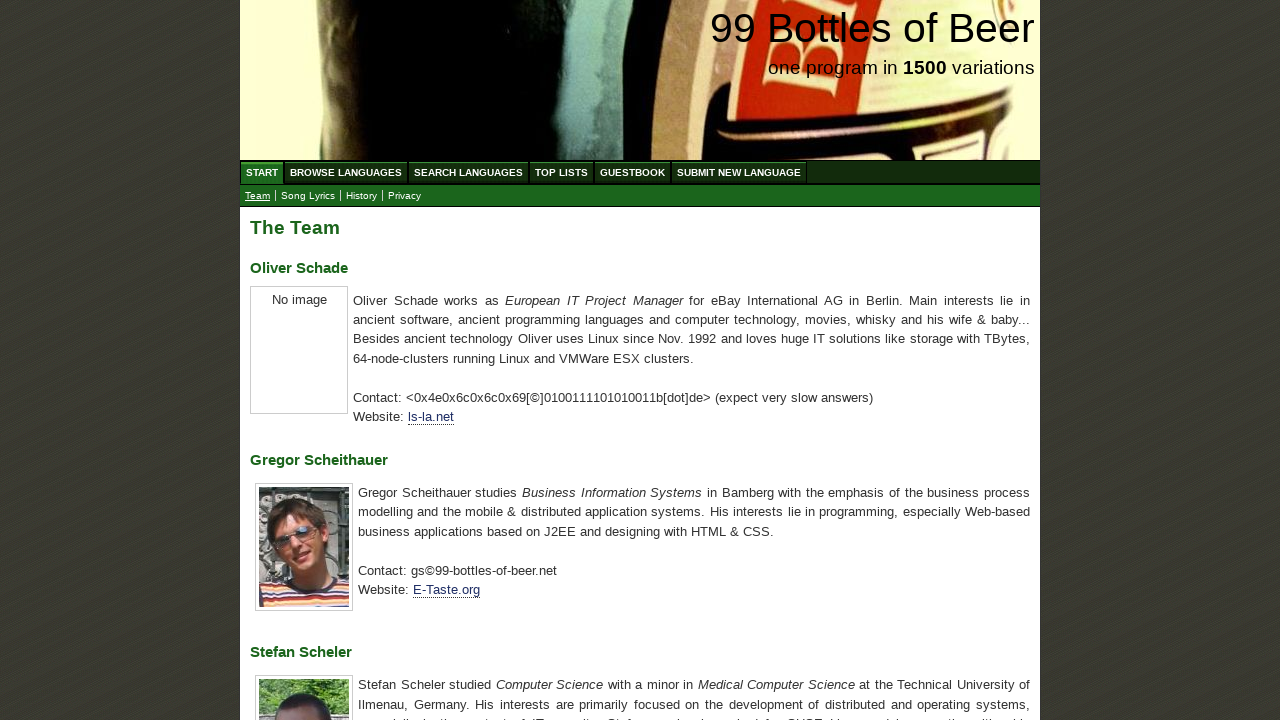

Verified first team member name is 'Oliver Schade'
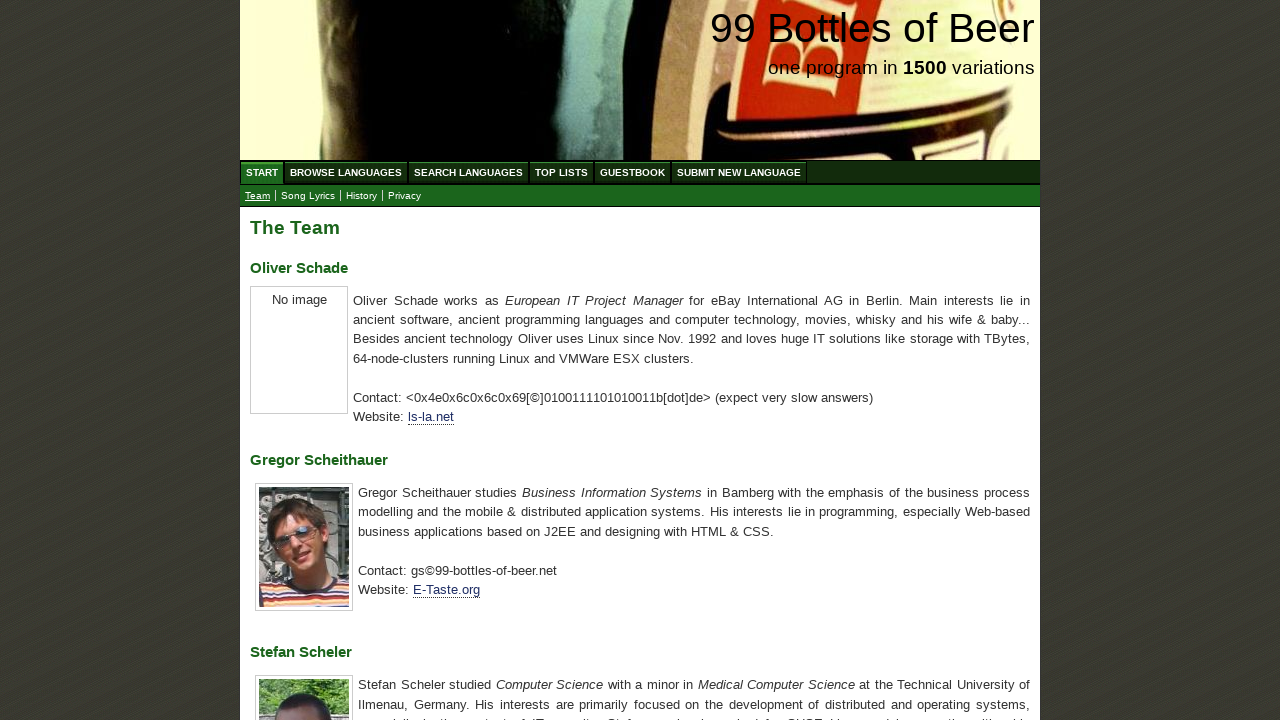

Verified second team member name is 'Gregor Scheithauer'
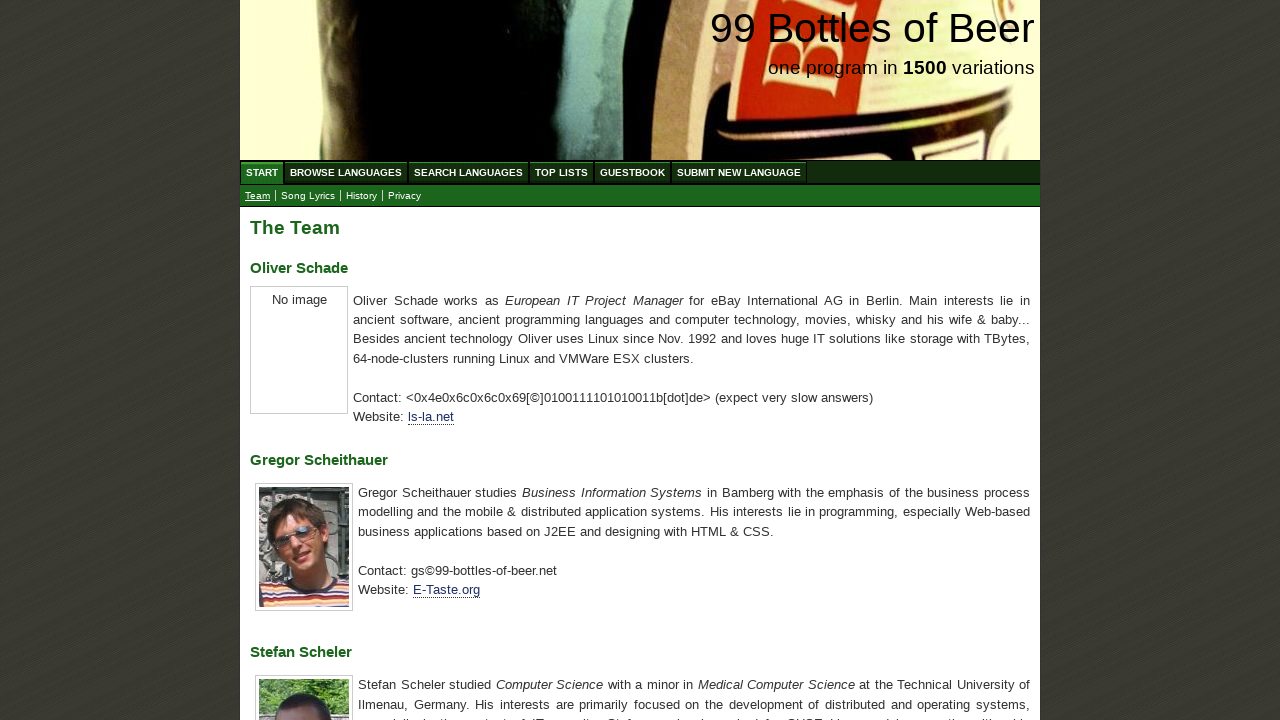

Verified third team member name is 'Stefan Scheler'
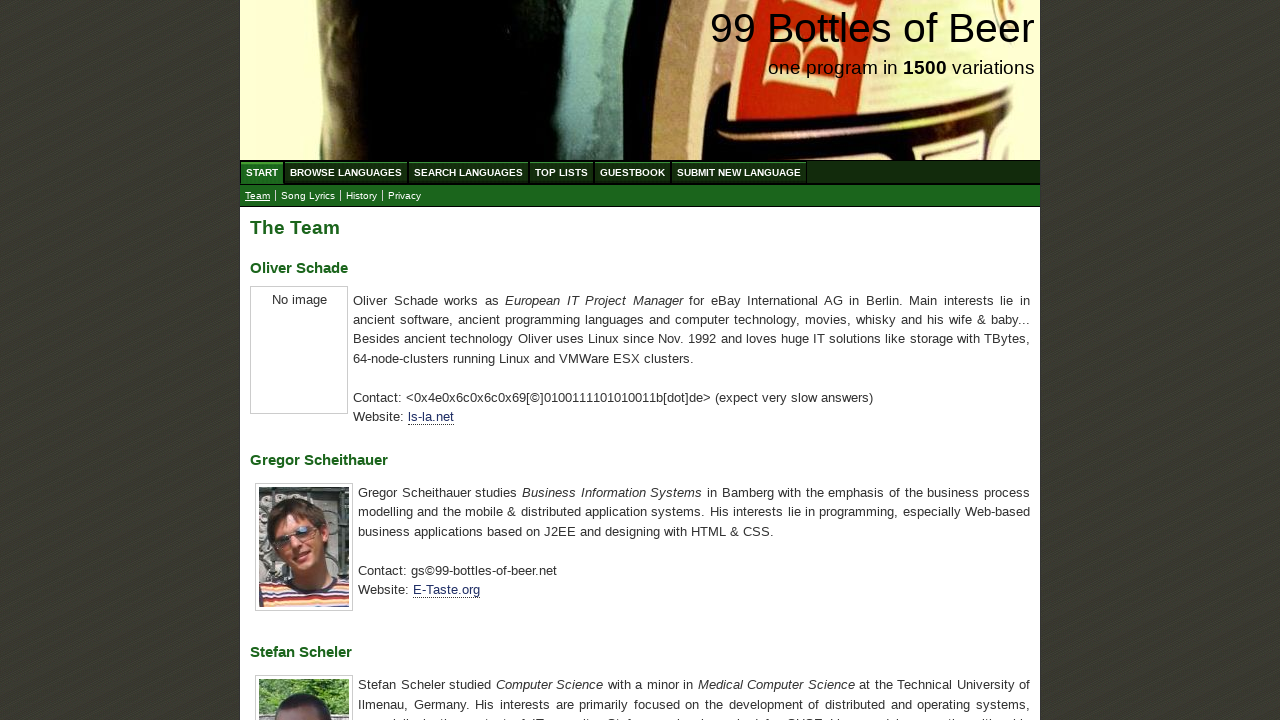

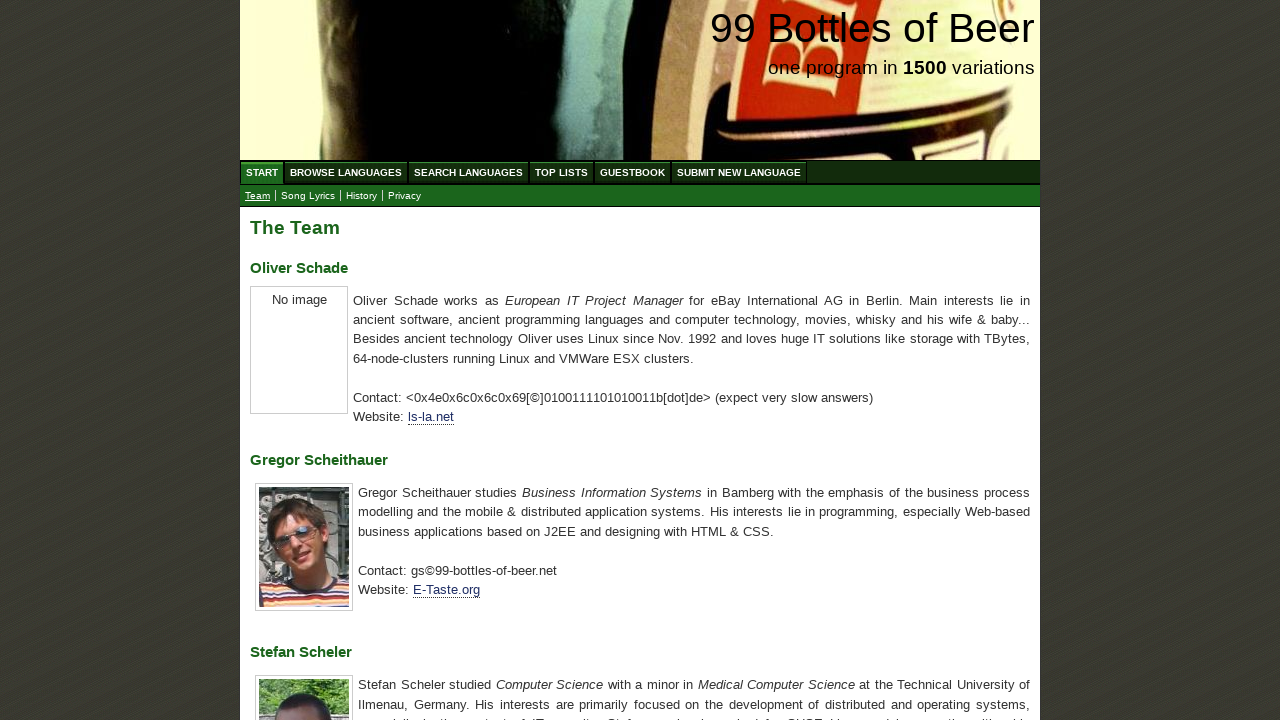